Tests a simple form by filling in first name, last name, city, and country fields using various Selenium locator strategies, then submitting the form by clicking a button.

Starting URL: http://suninjuly.github.io/simple_form_find_task.html

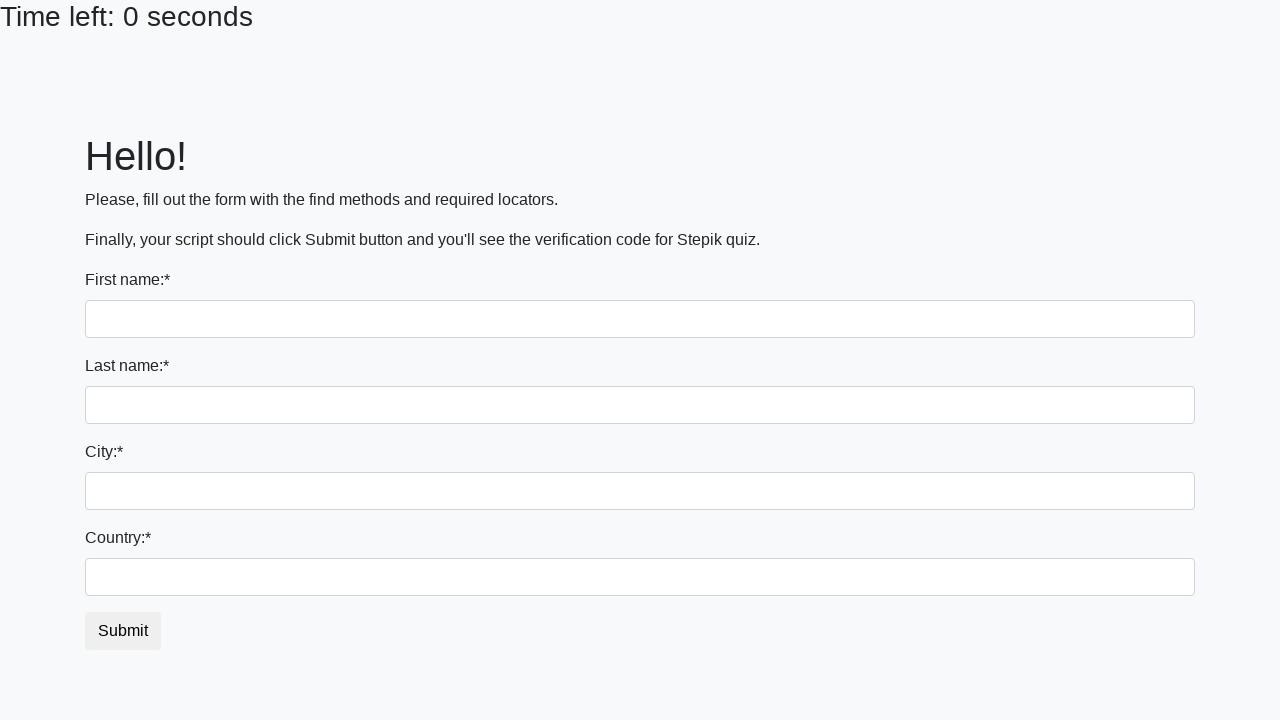

Filled first name field with 'Ivan' on input >> nth=0
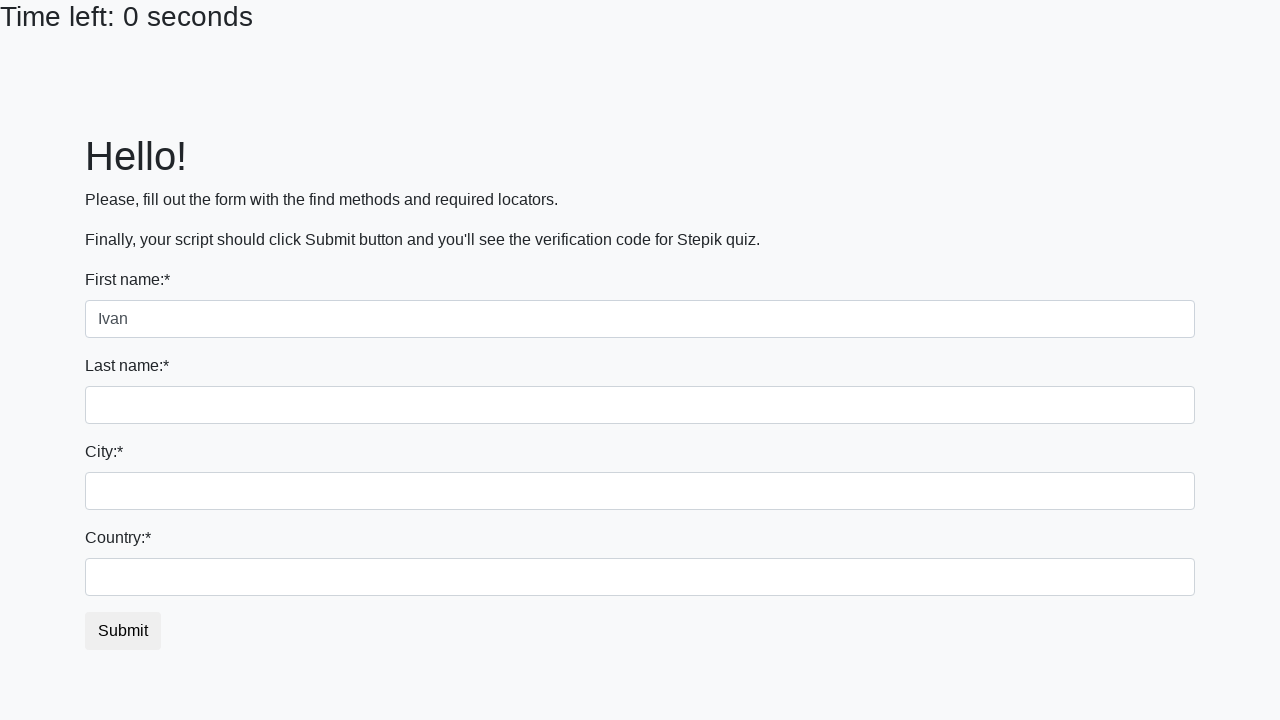

Filled last name field with 'Petrov' on input[name='last_name']
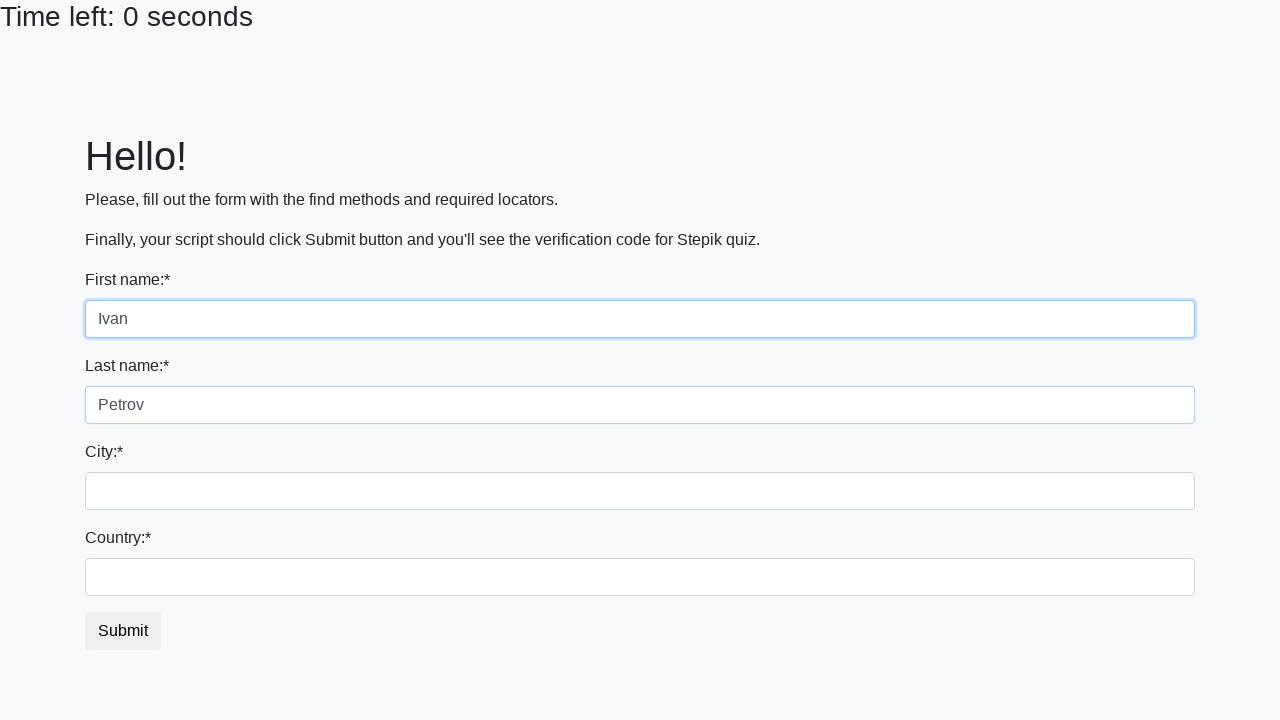

Filled city field with 'Smolensk' on .city
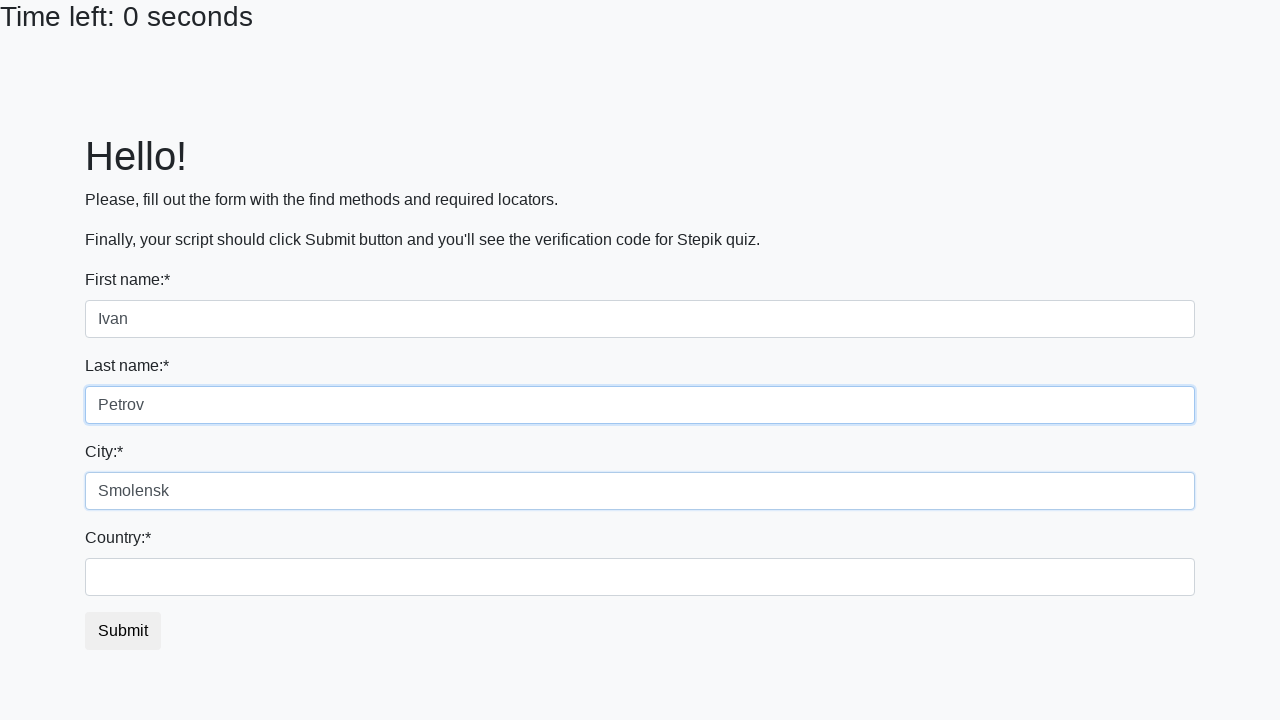

Filled country field with 'Russia' on #country
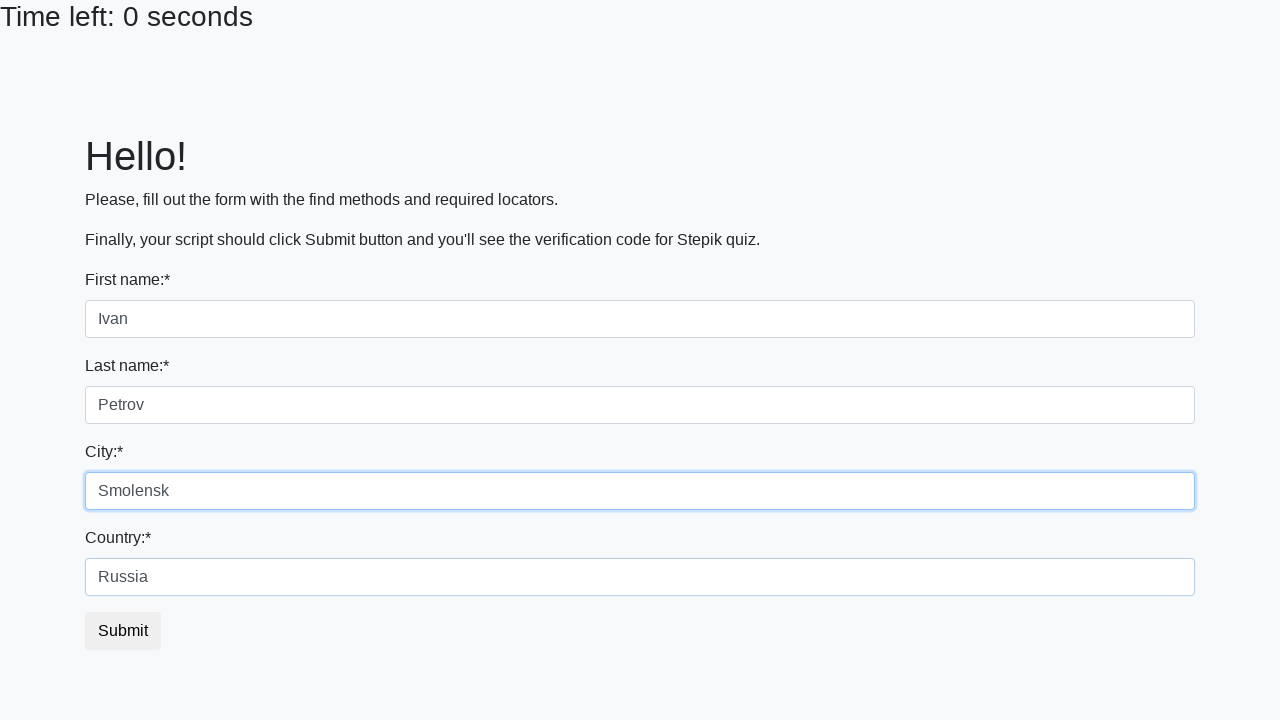

Clicked submit button to submit the form at (123, 631) on button.btn
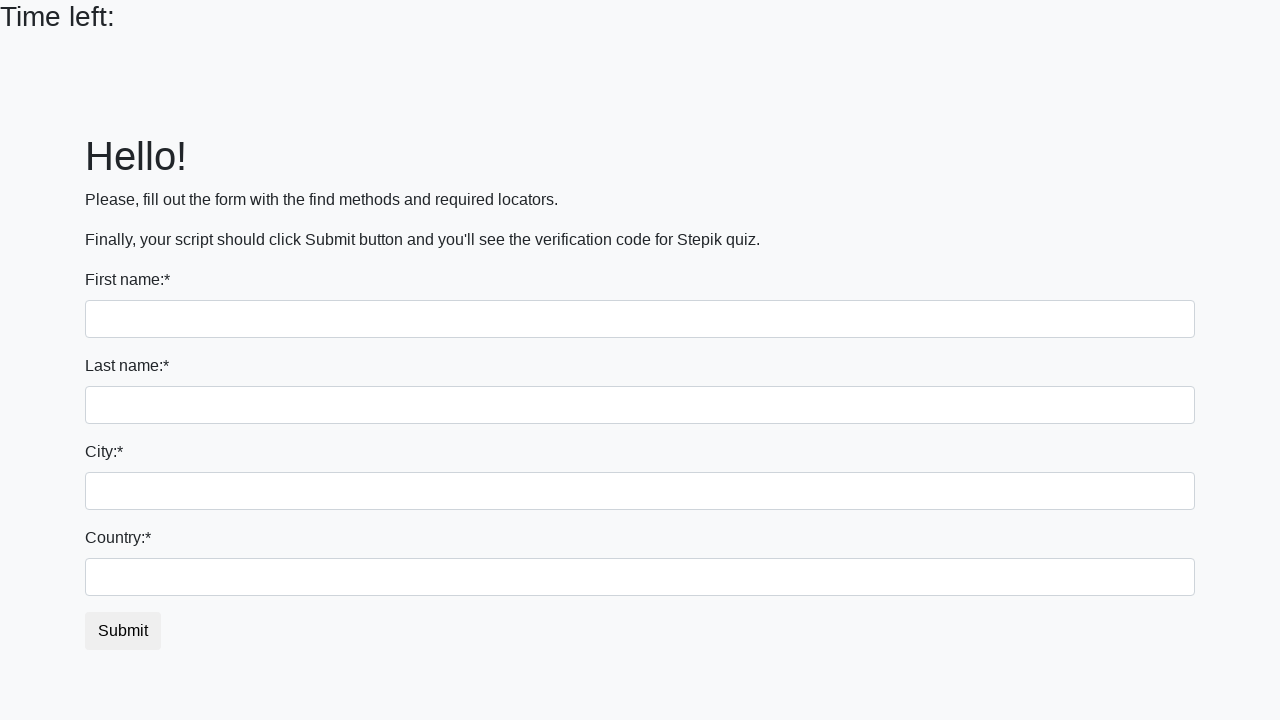

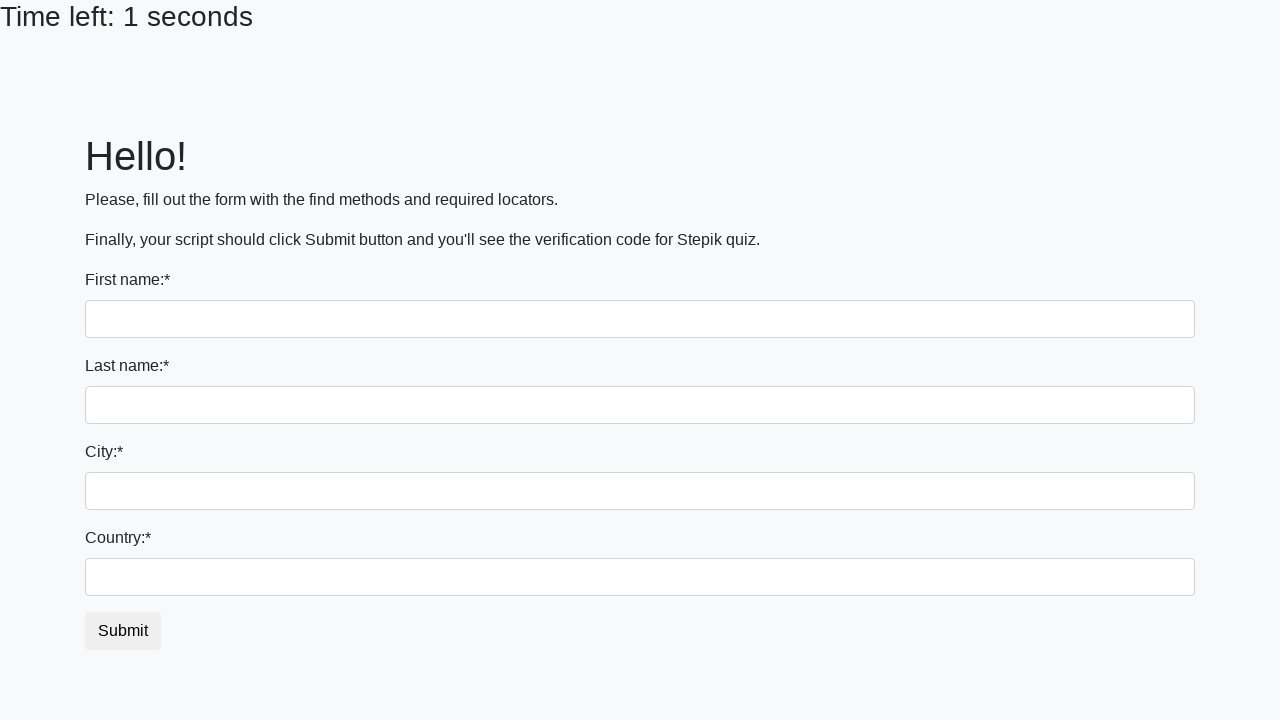